Tests drag and drop functionality by dragging various elements between containers on a practice page, performing multiple drag and drop operations in sequence.

Starting URL: https://grotechminds.com/drag-and-drop/

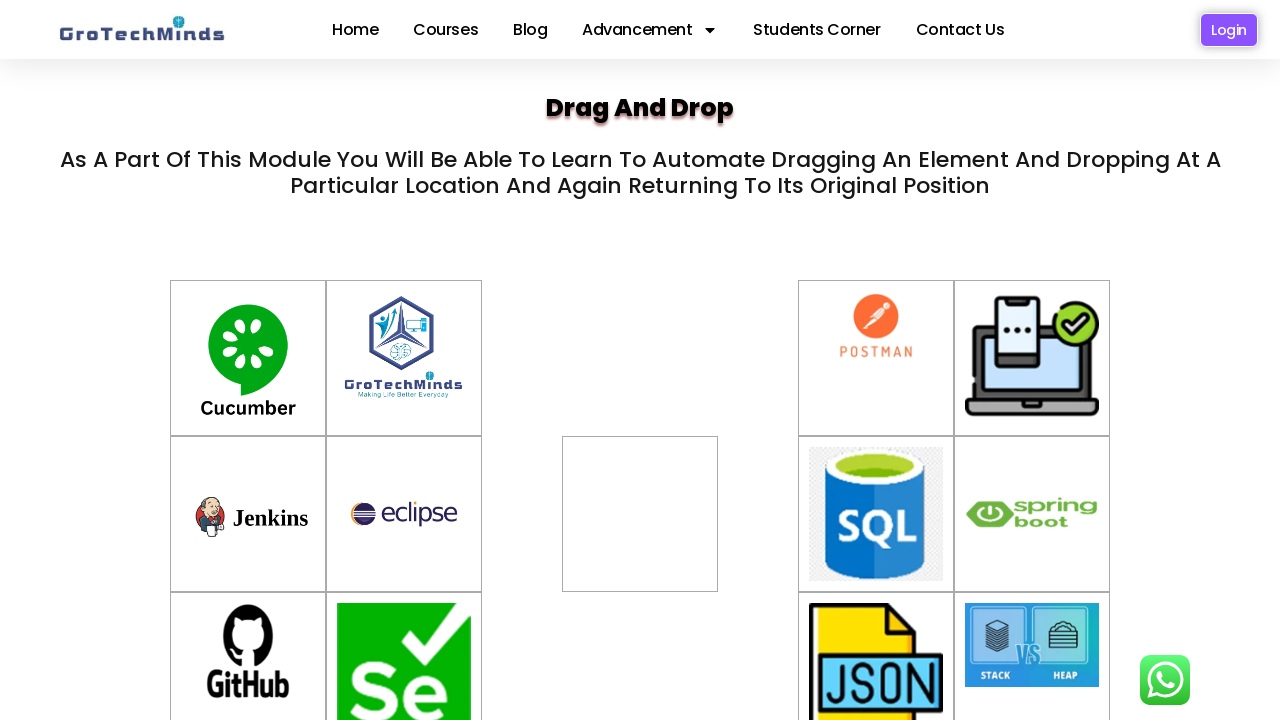

Dragged container-10 to div2 at (640, 487)
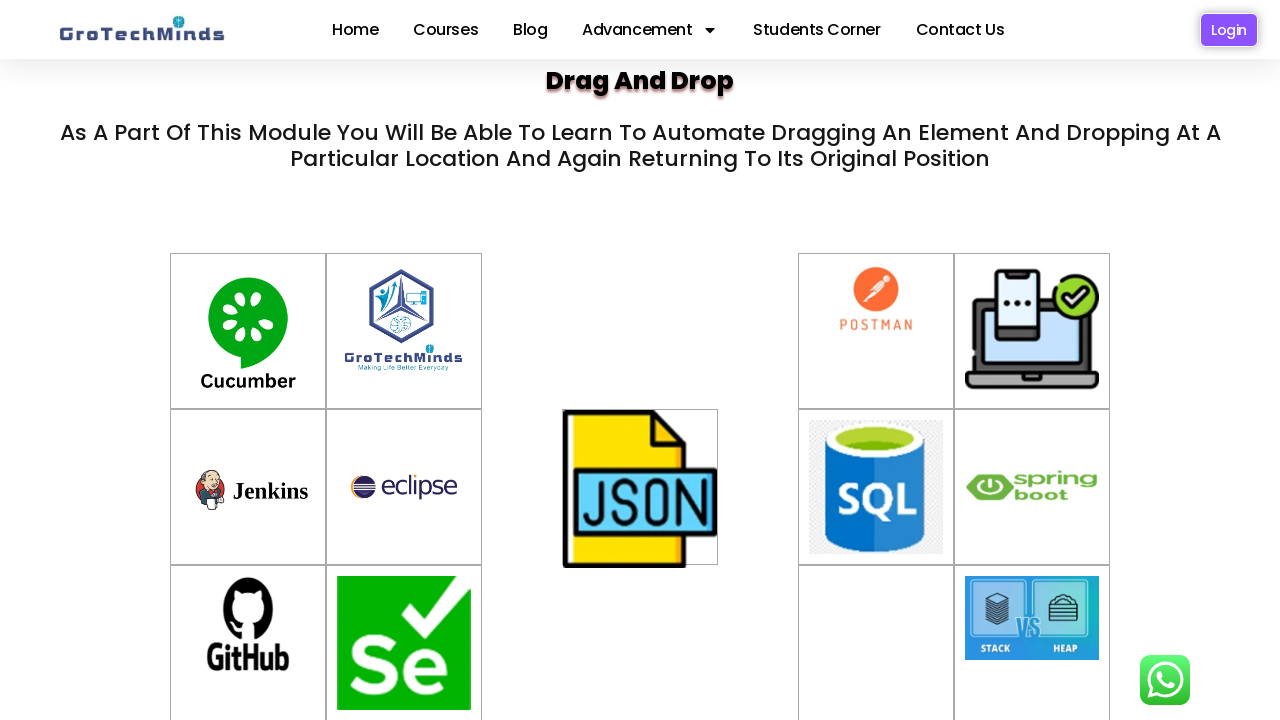

Dragged div2 back to container-10 at (876, 642)
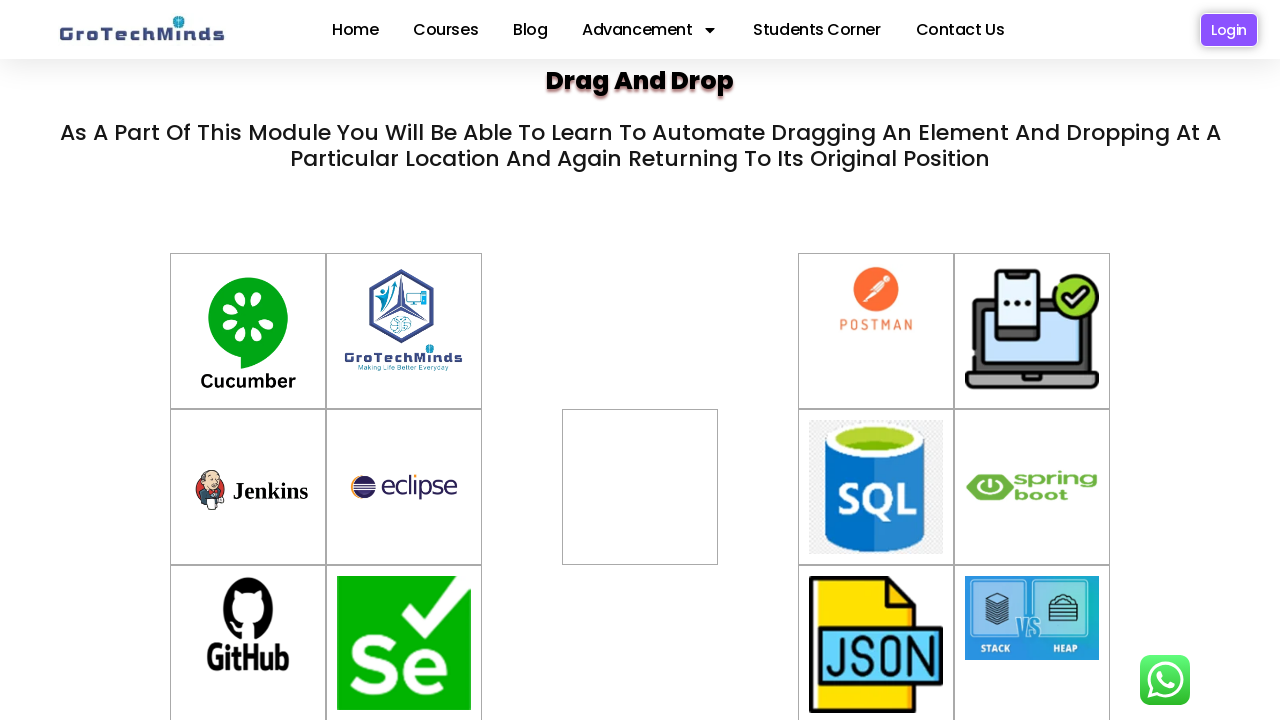

Dragged container-6 to div2 at (640, 487)
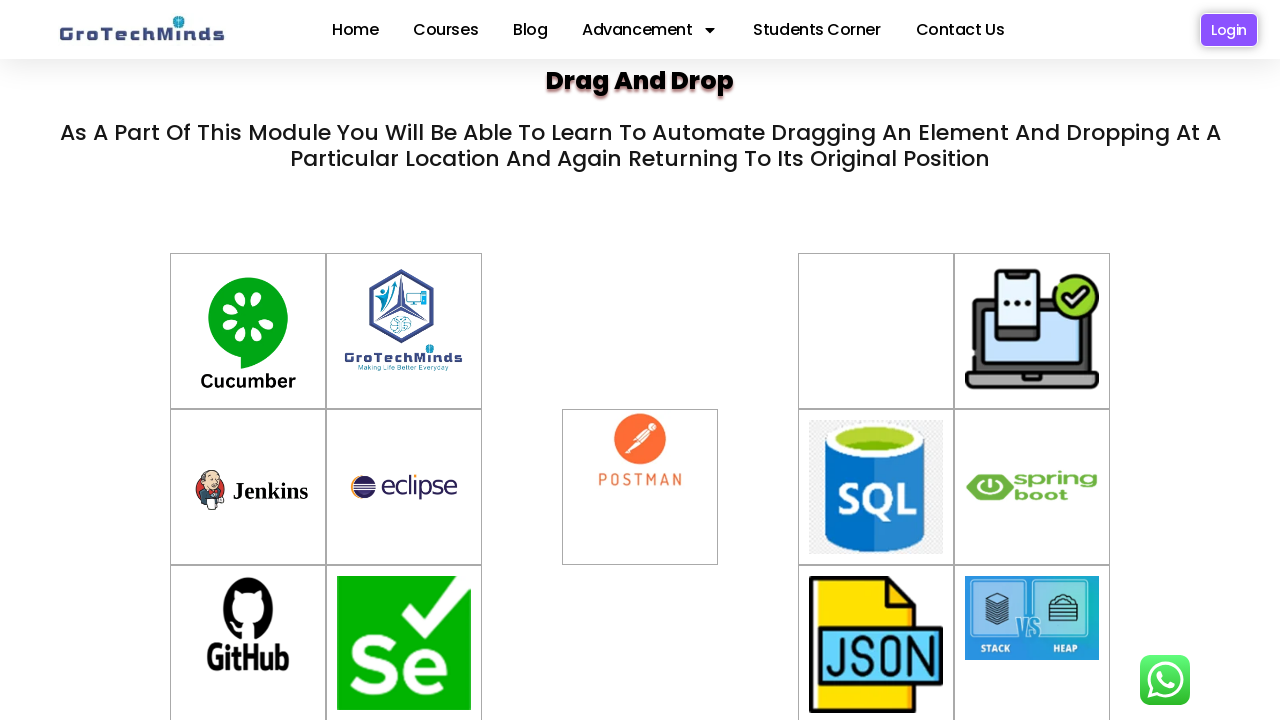

Dragged div2 back to container-6 at (876, 331)
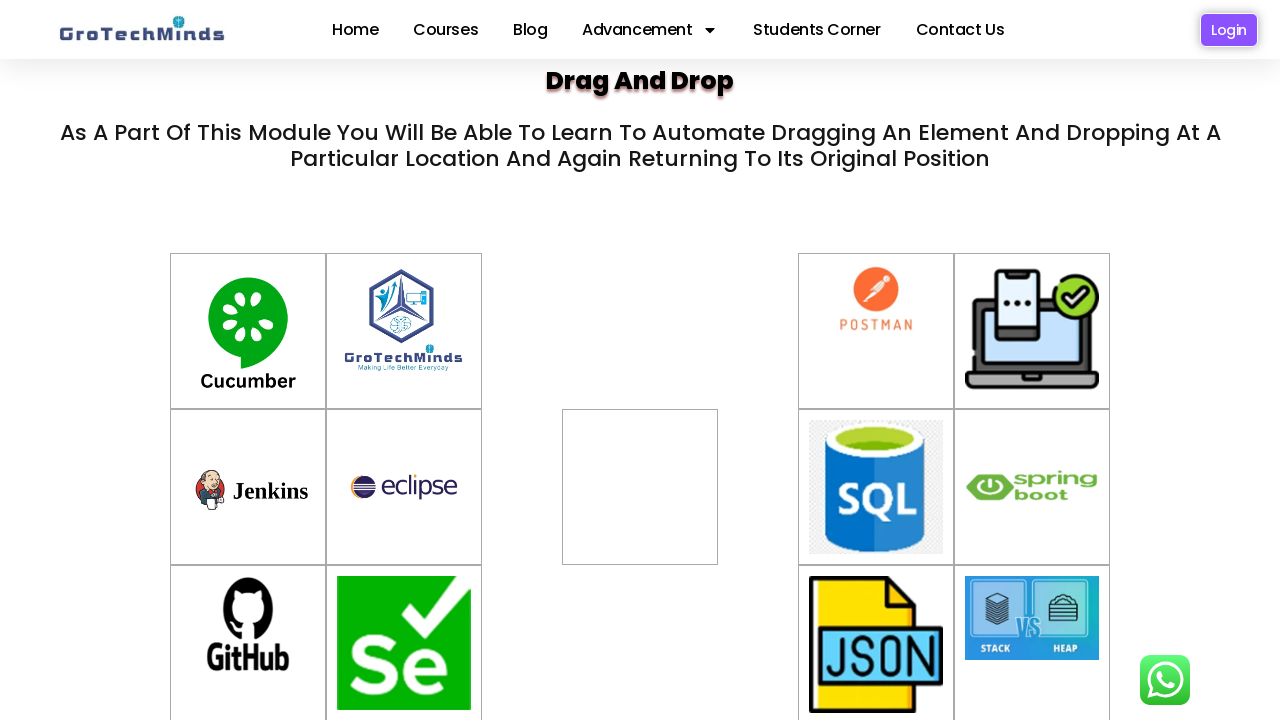

Dragged container-4 to div2 at (640, 487)
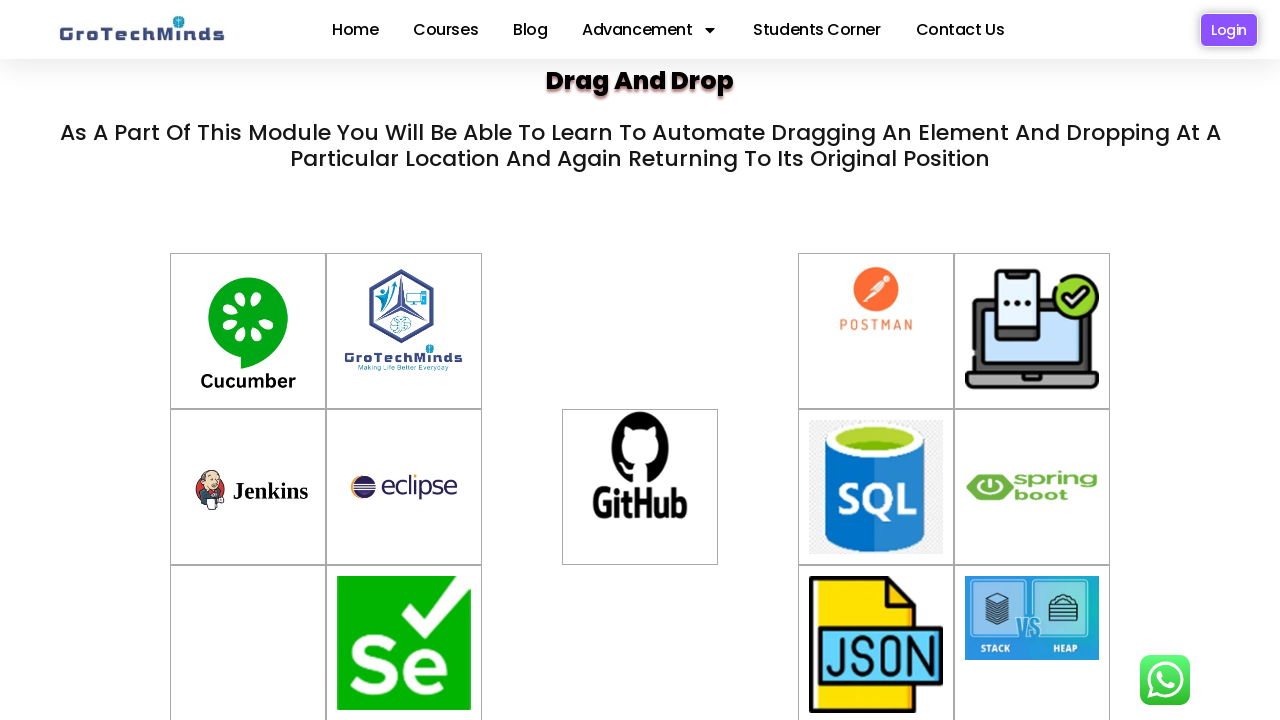

Dragged div2 back to container-4 at (248, 642)
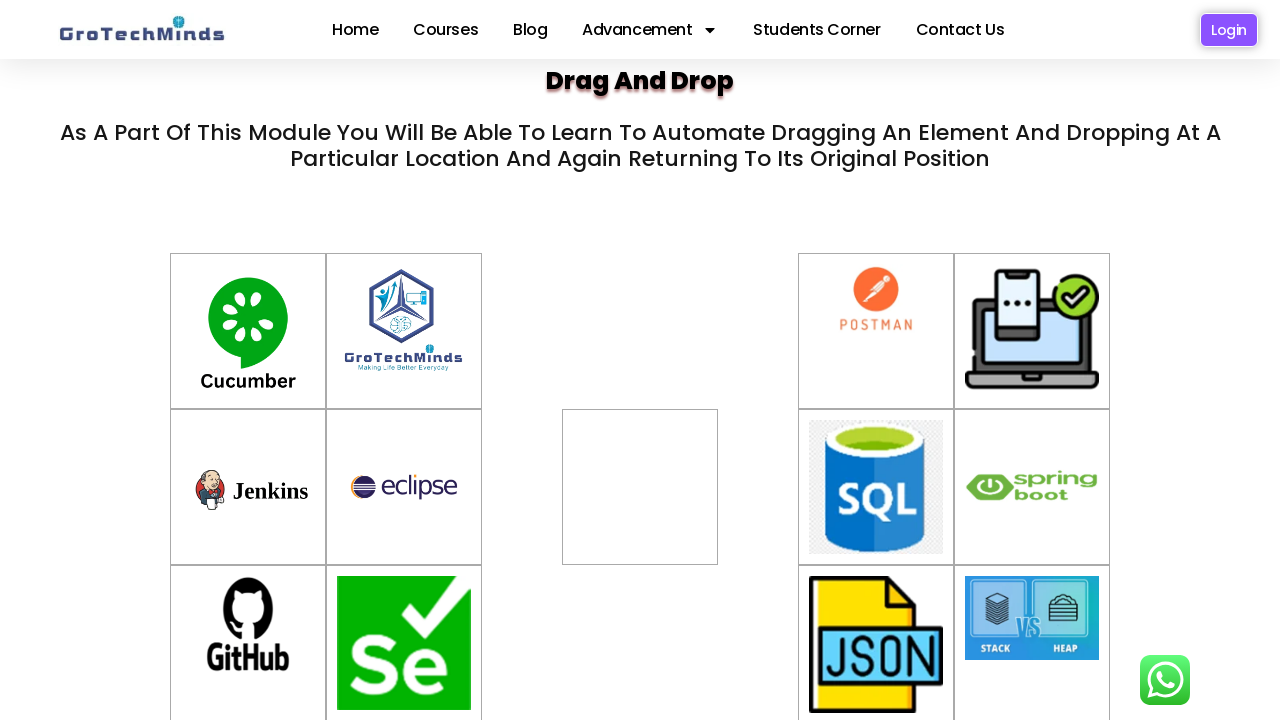

Dragged container-11 to div2 at (640, 487)
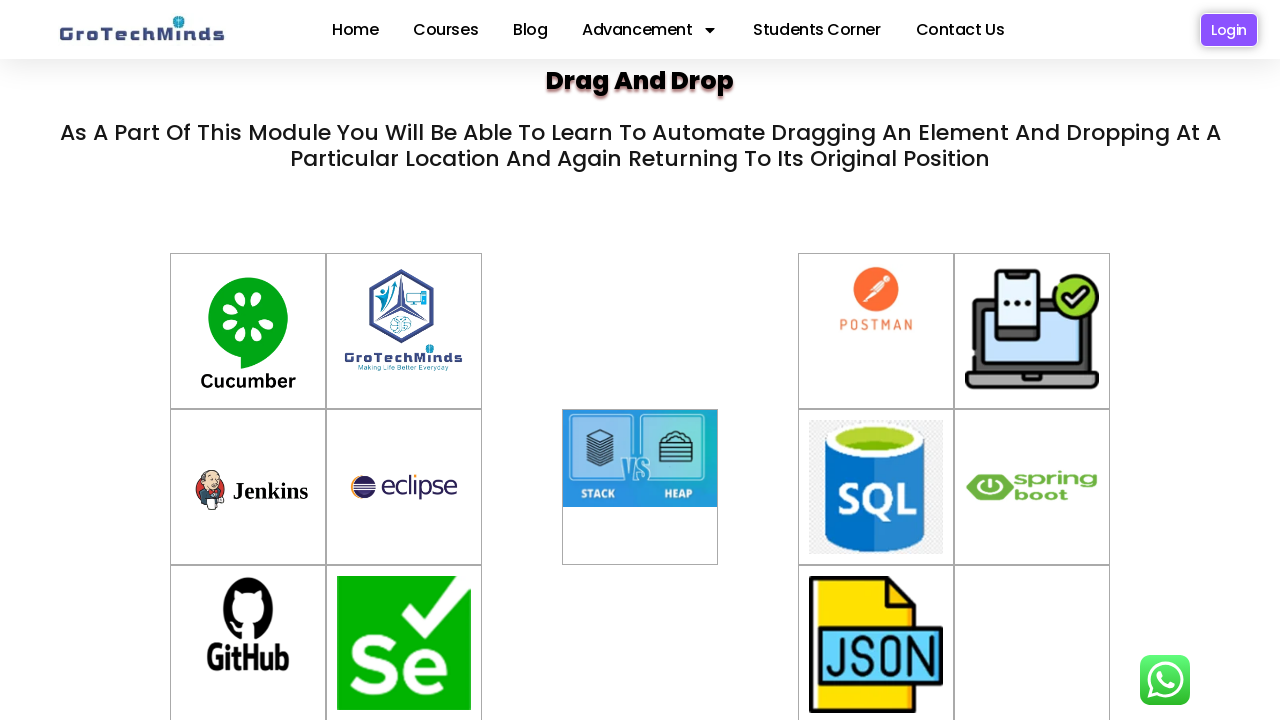

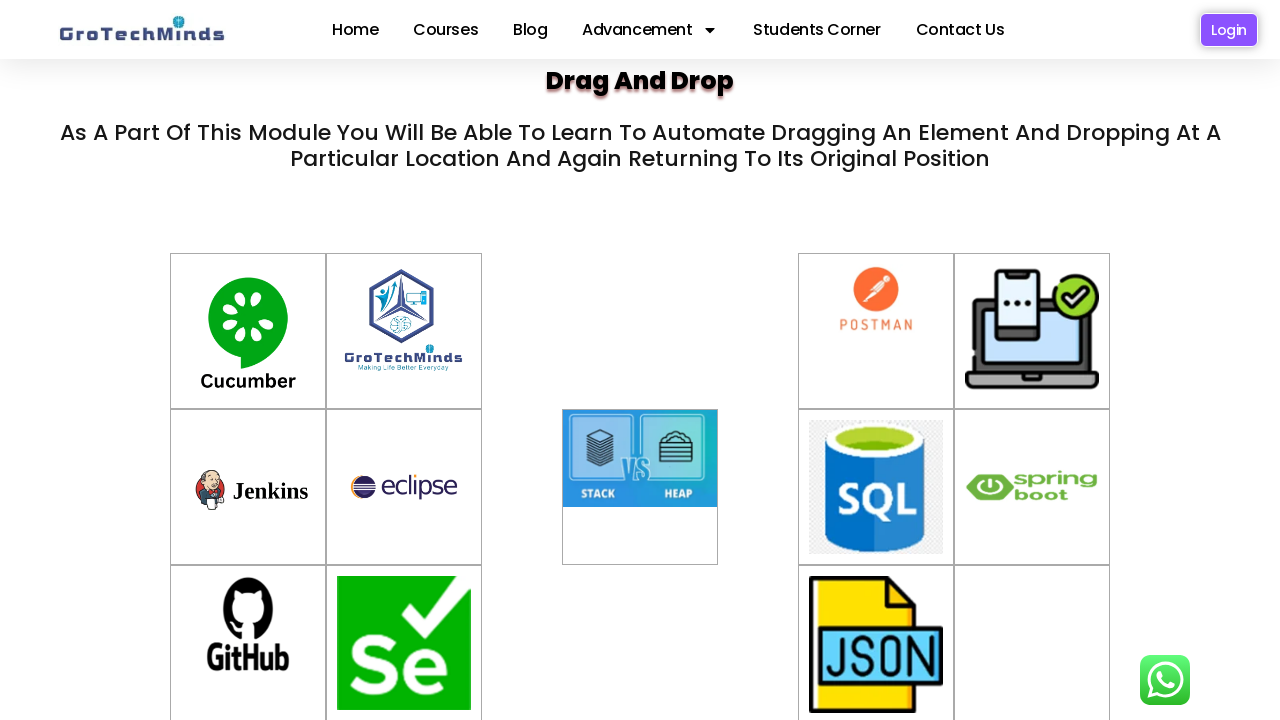